Tests that clicking Clear completed removes completed items from the list

Starting URL: https://demo.playwright.dev/todomvc

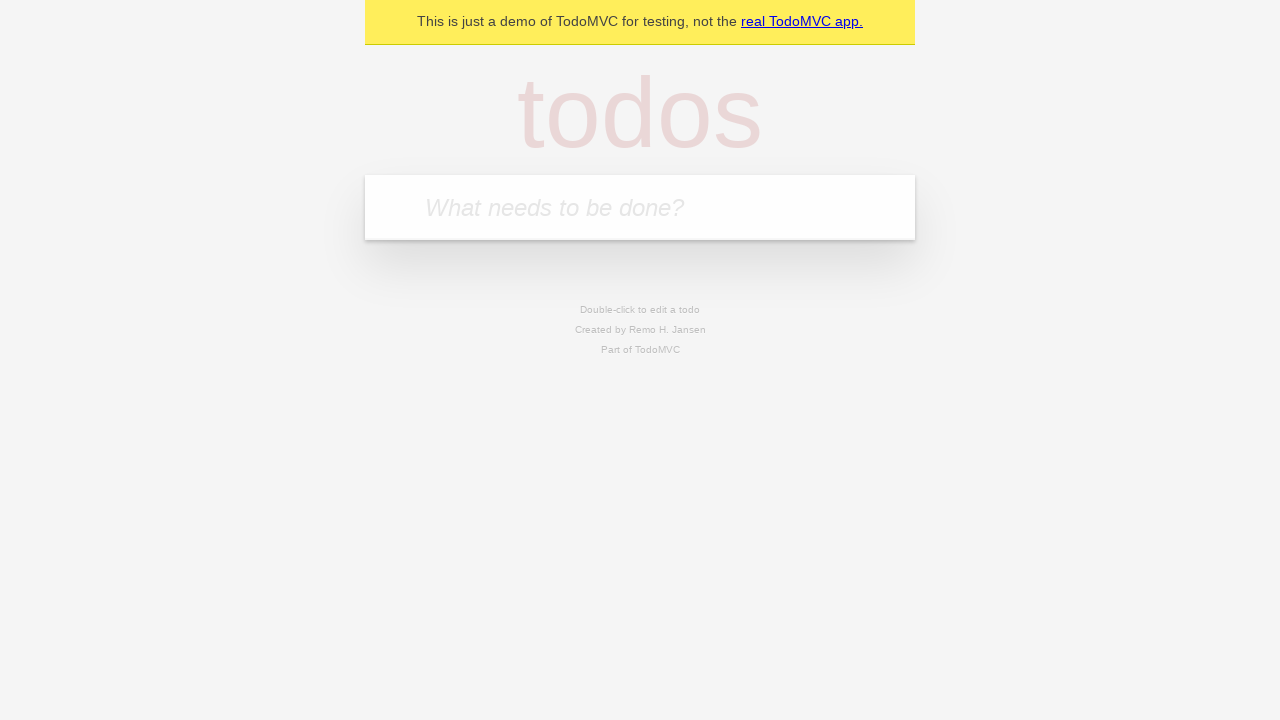

Filled new todo input with 'buy some cheese' on .new-todo
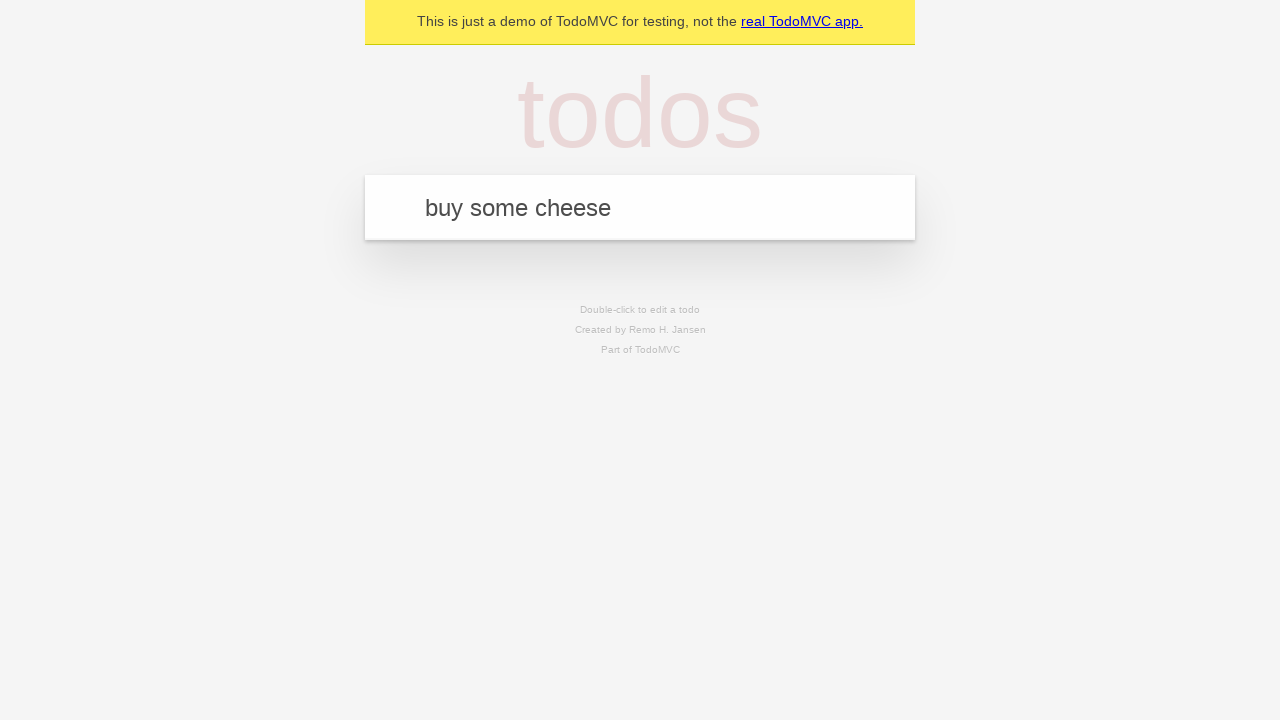

Pressed Enter to add first todo item on .new-todo
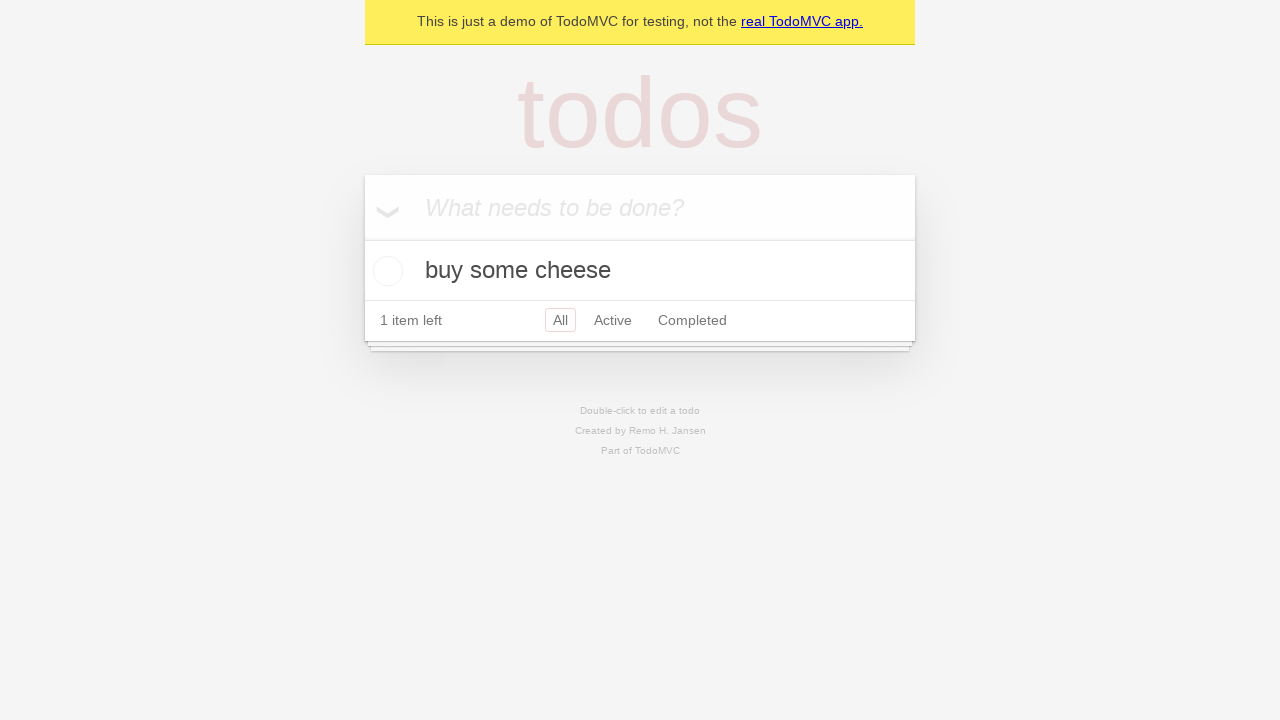

Filled new todo input with 'feed the cat' on .new-todo
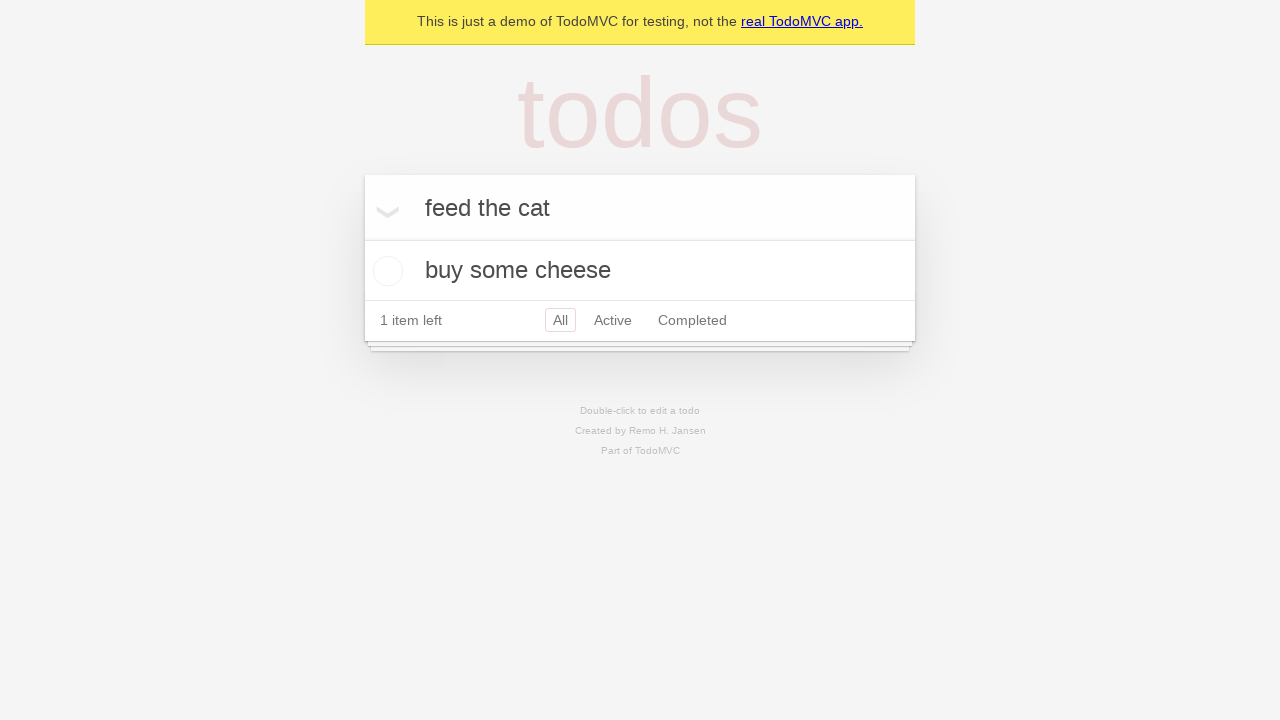

Pressed Enter to add second todo item on .new-todo
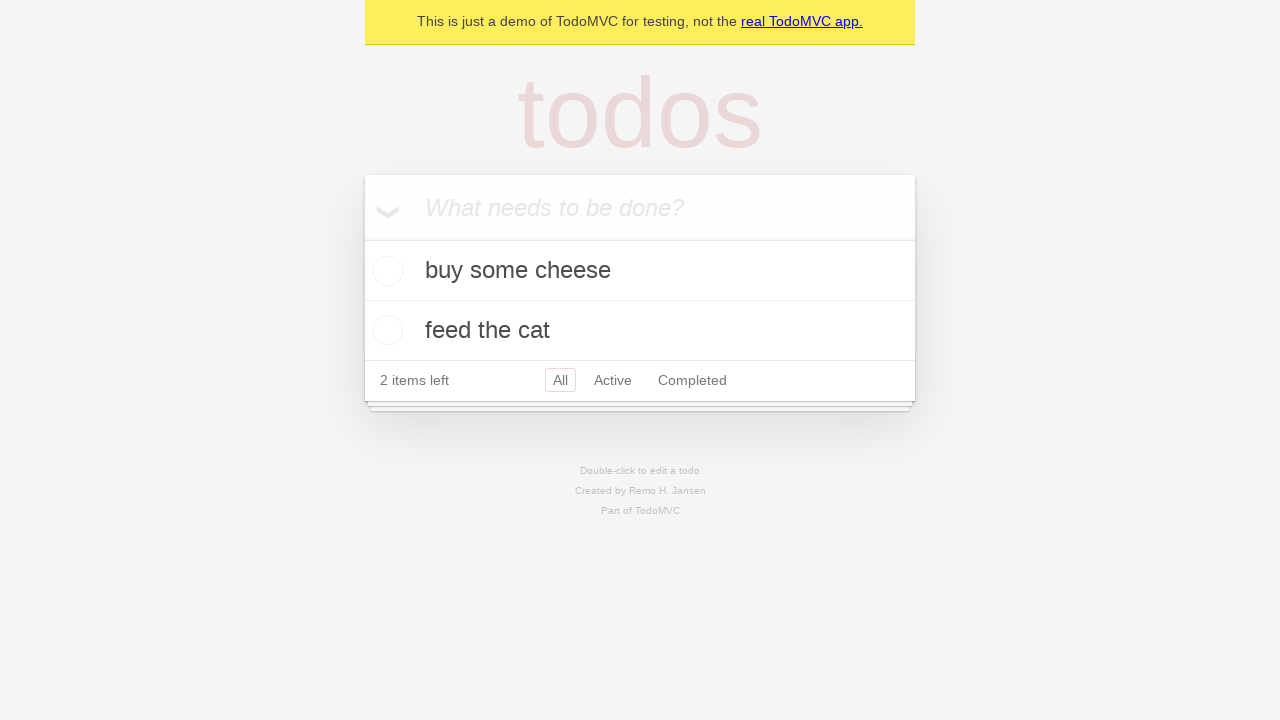

Filled new todo input with 'book a doctors appointment' on .new-todo
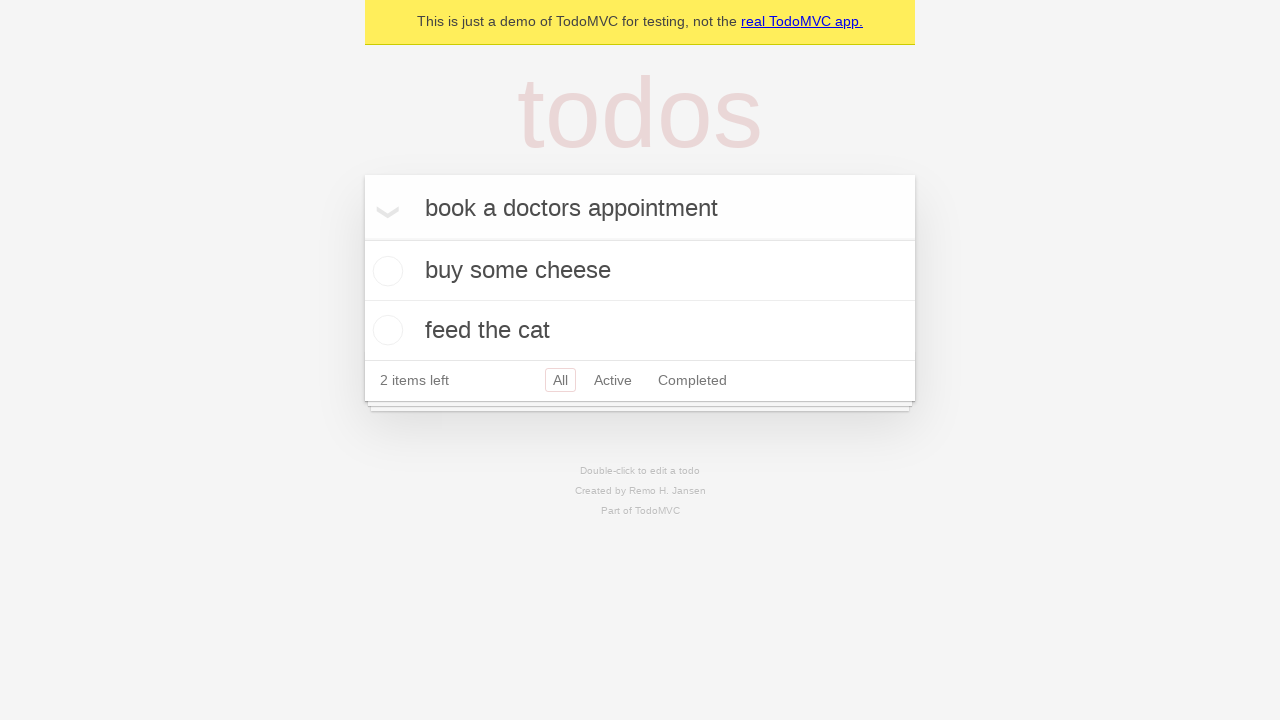

Pressed Enter to add third todo item on .new-todo
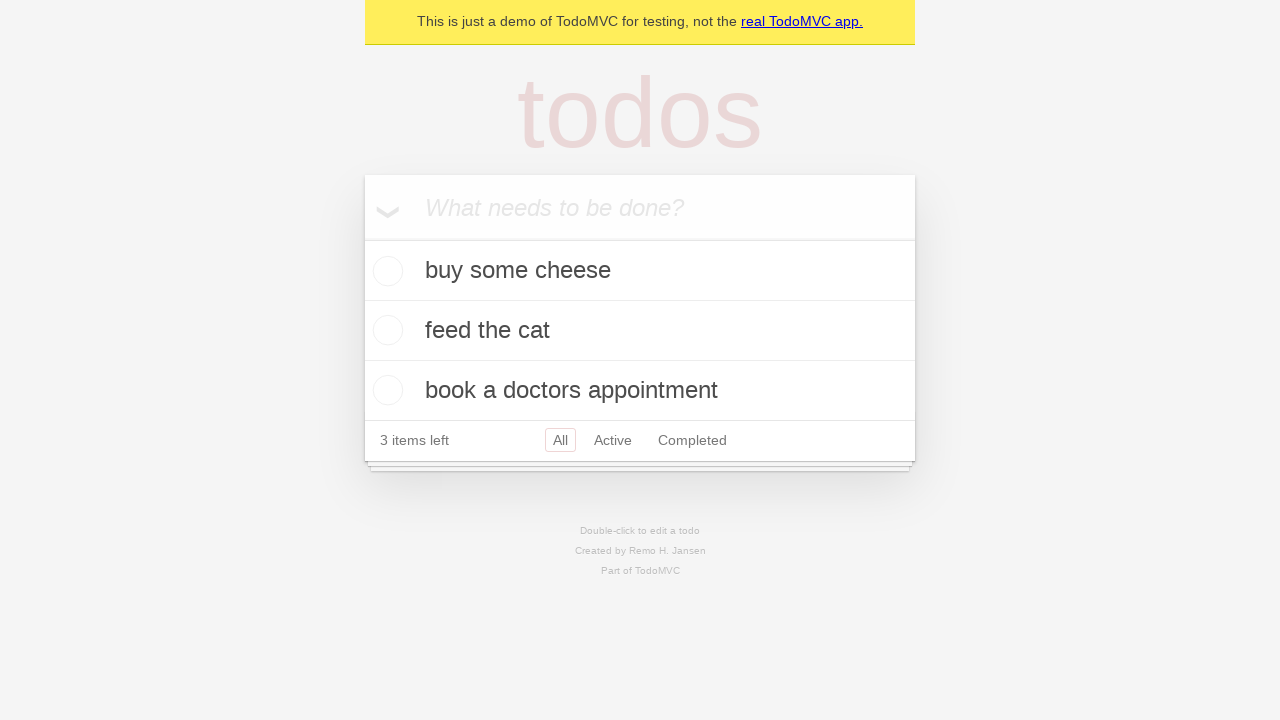

Checked the second todo item to mark it as completed at (385, 330) on .todo-list li >> nth=1 >> .toggle
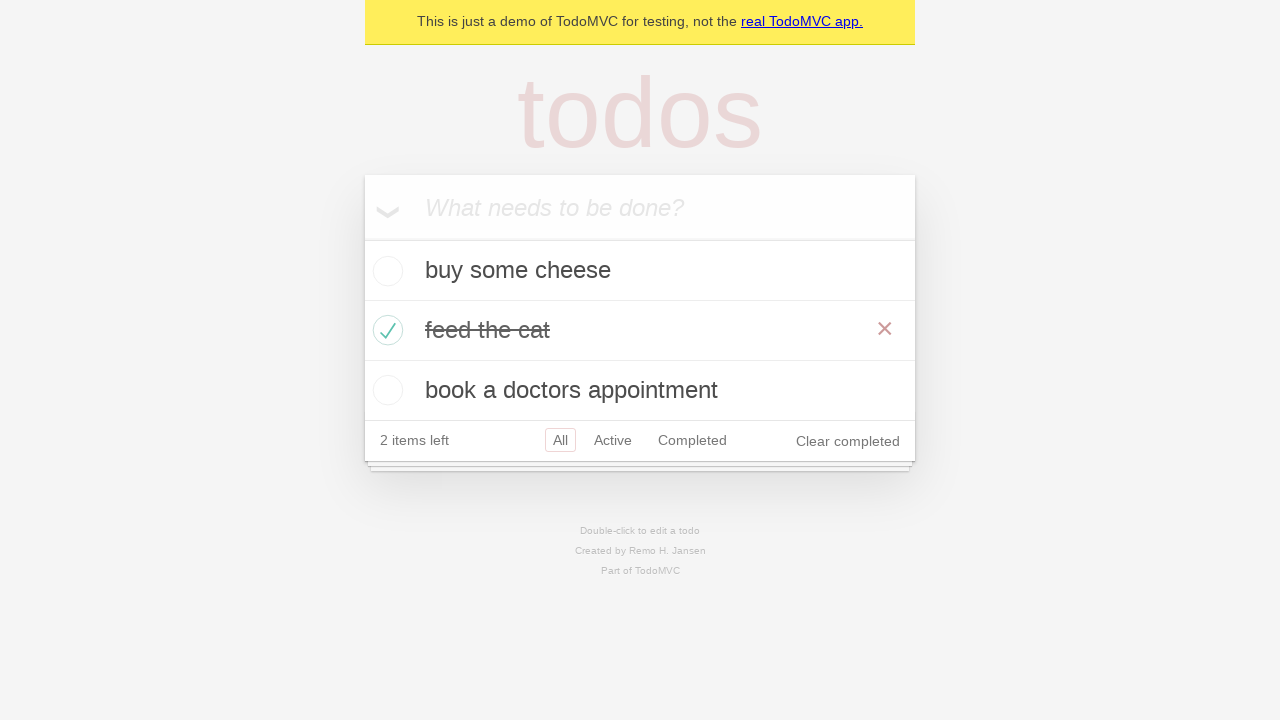

Clicked Clear completed button to remove completed items at (848, 441) on .clear-completed
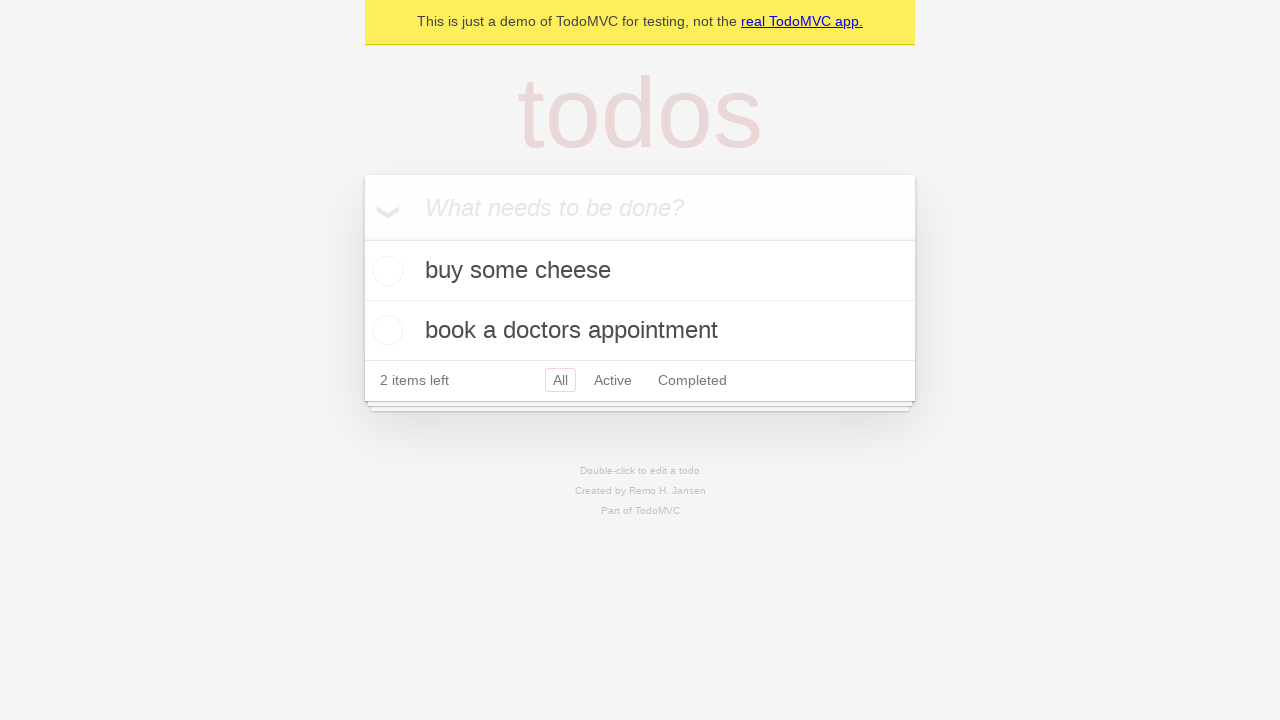

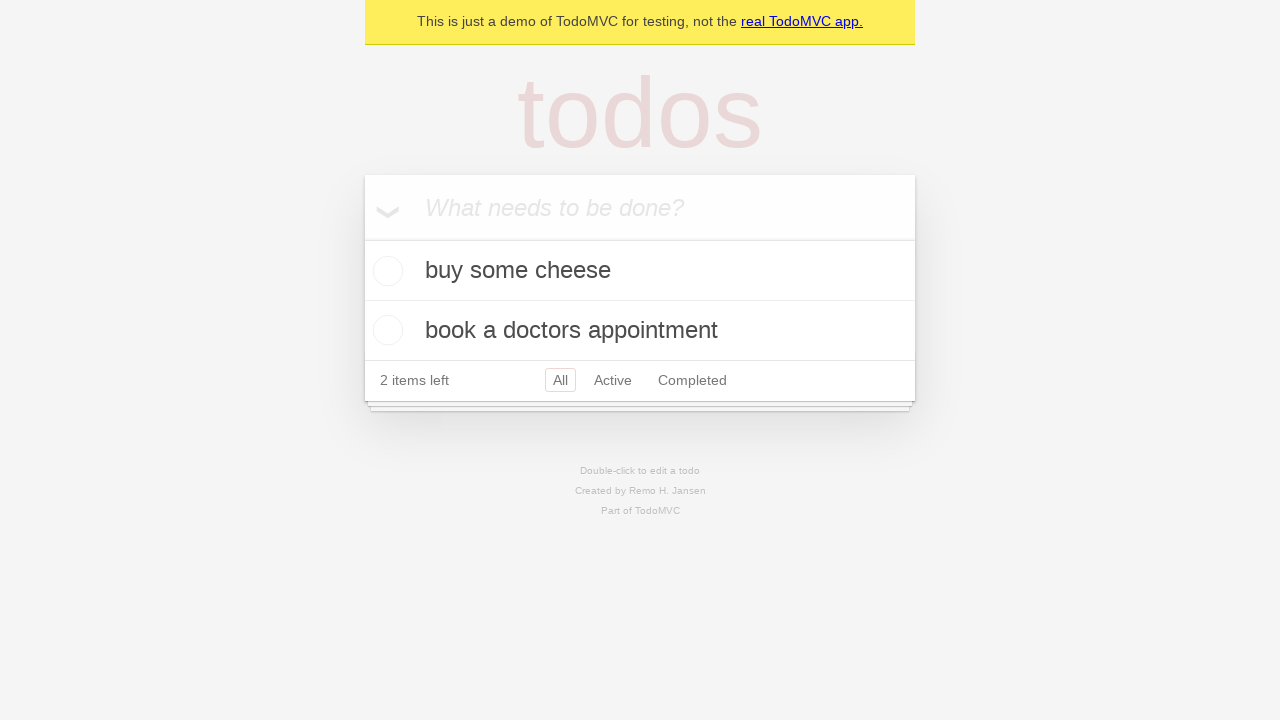